Tests handling of a prompt alert by clicking a button that triggers the prompt dialog and entering text before accepting

Starting URL: https://testautomationpractice.blogspot.com/

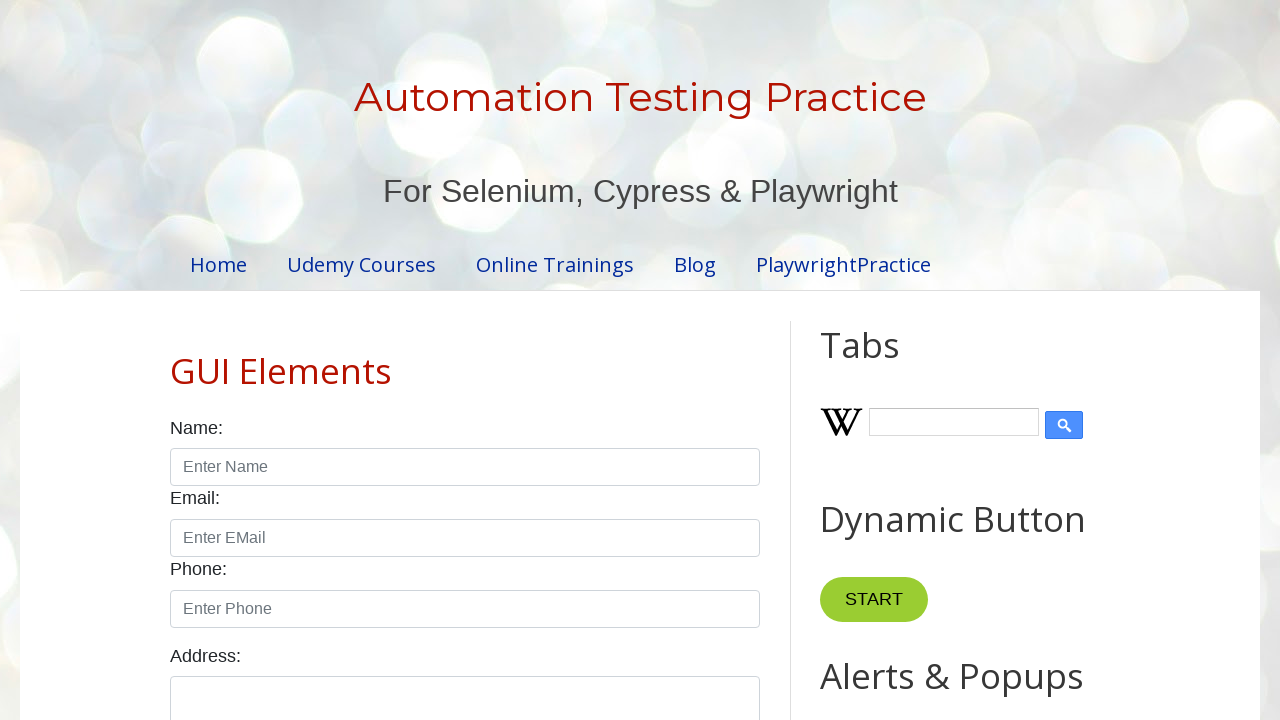

Set up dialog handler to accept prompt with 'Playwright'
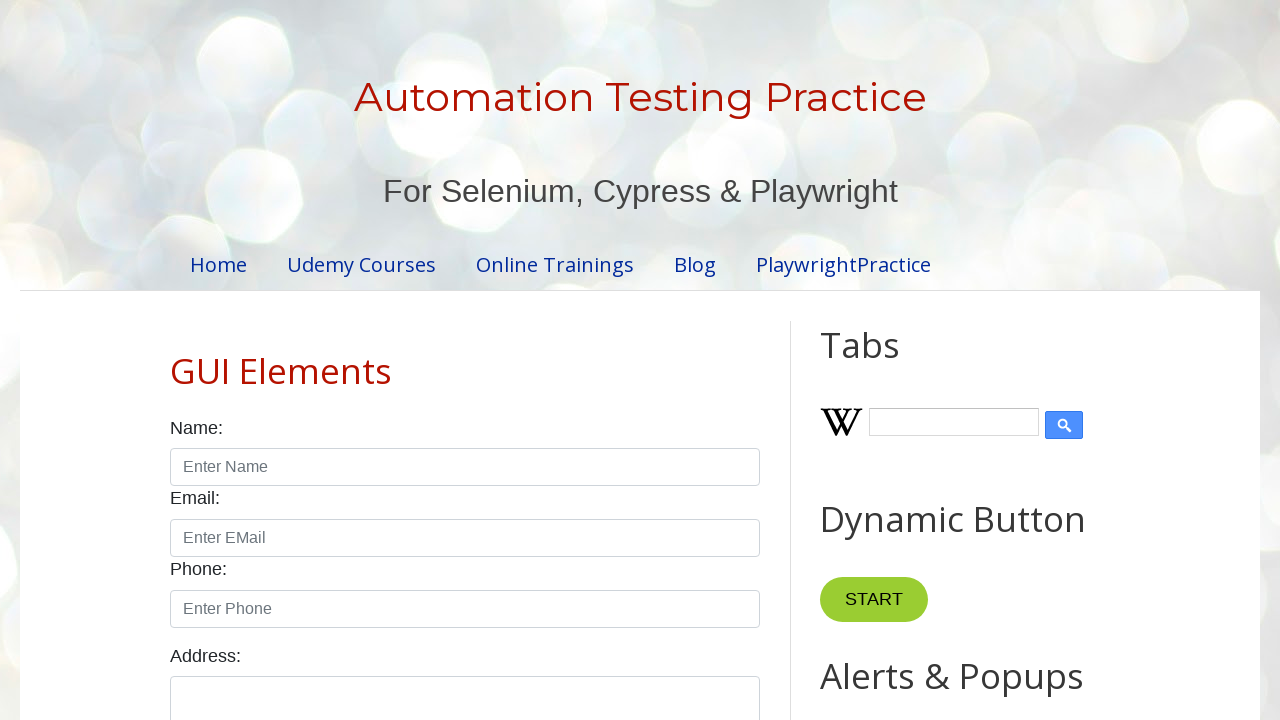

Clicked prompt button to trigger alert dialog at (890, 360) on #promptBtn
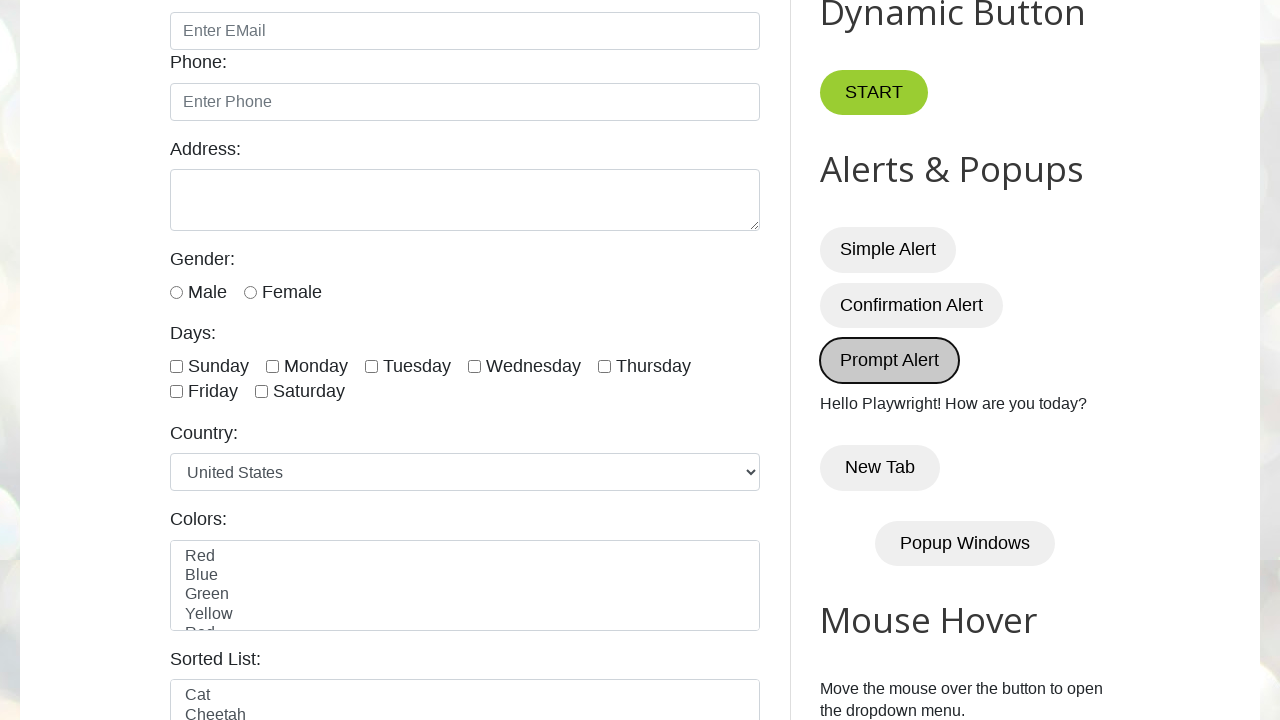

Waited for demo element to be visible
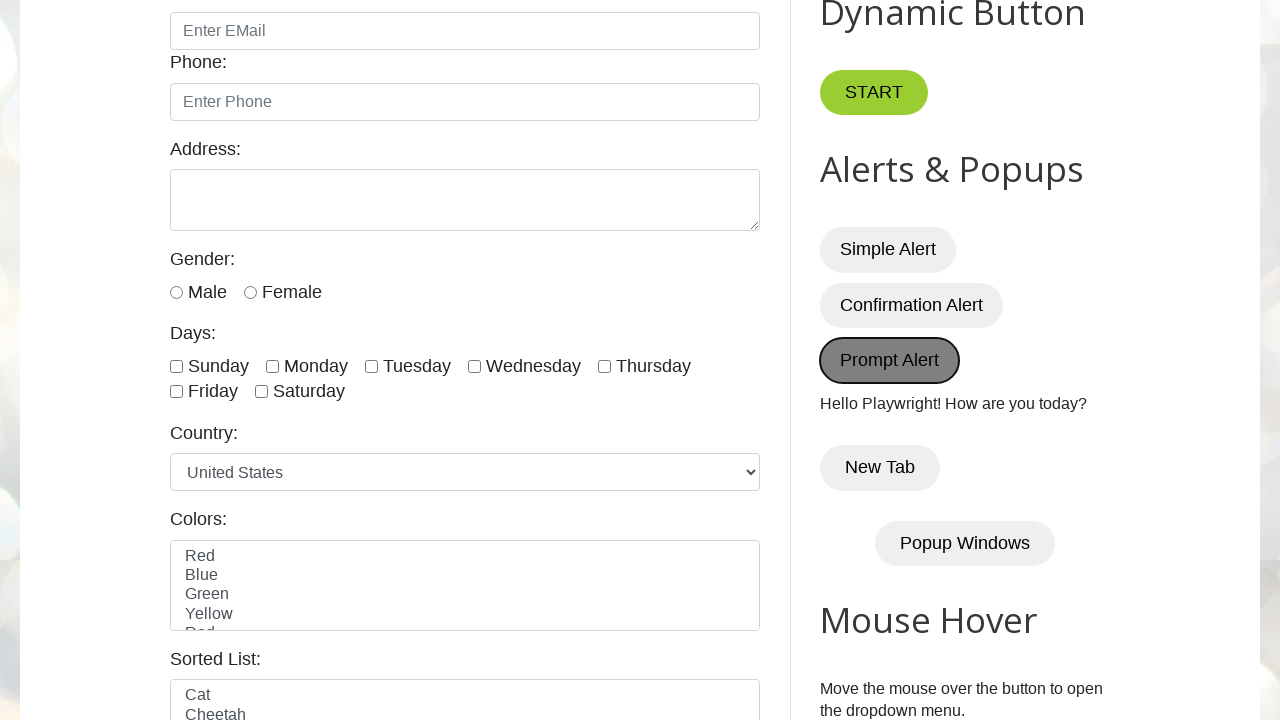

Verified demo element contains expected text 'Hello Playwright! How are you today?'
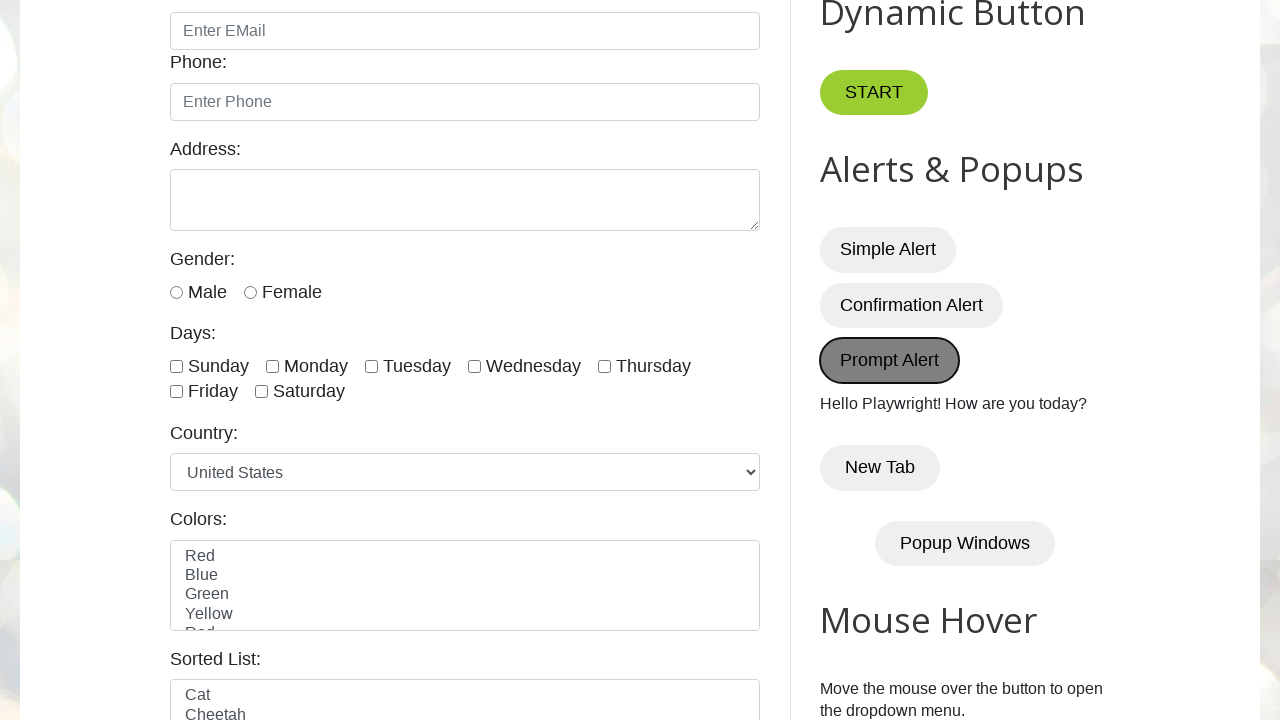

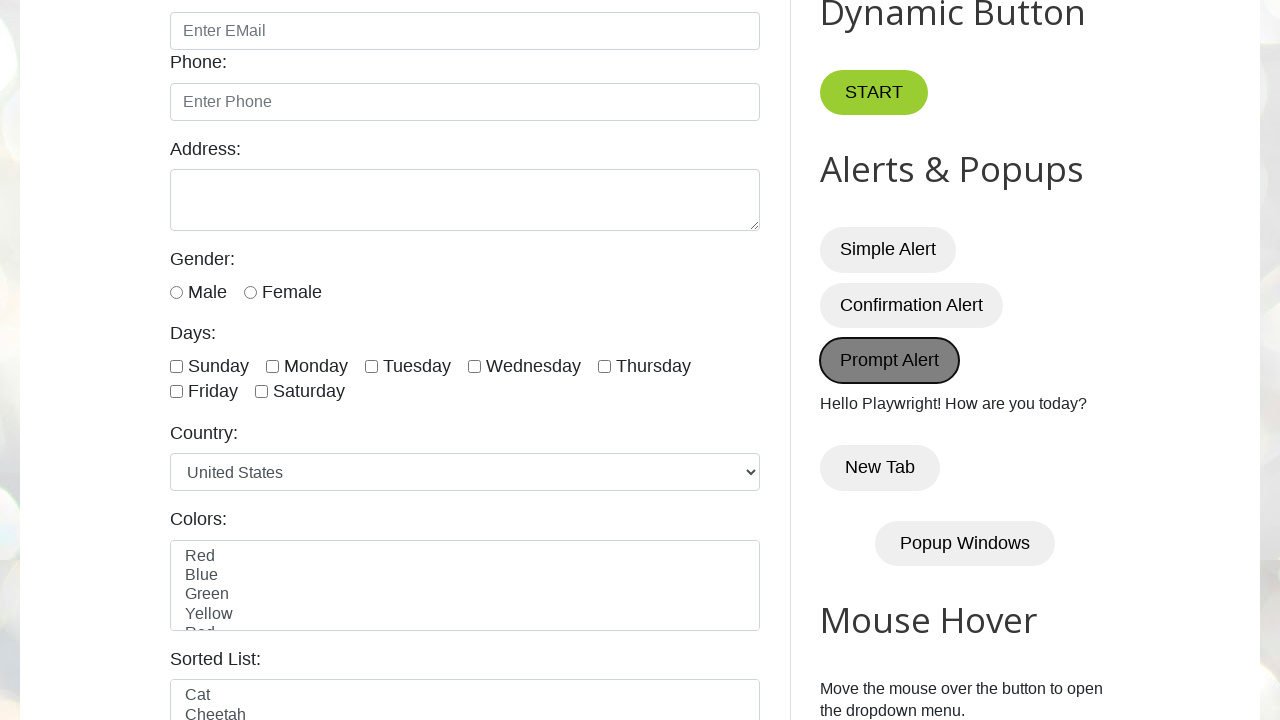